Tests various element locator strategies (name, XPath, ID, link text, partial link text, class name, CSS selector, and tag name) across two Selenium test pages to verify elements are displayed correctly.

Starting URL: https://www.selenium.dev/selenium/web/inputs.html

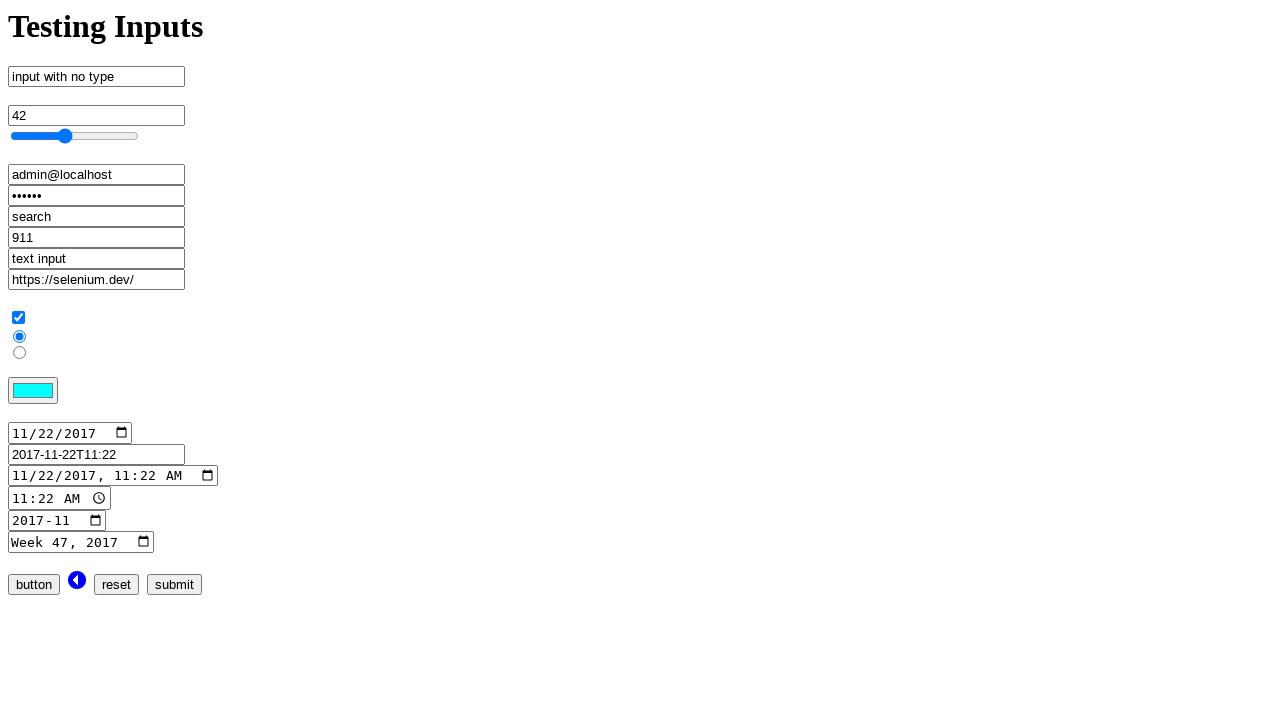

Waited for element with name 'no_type' to be present
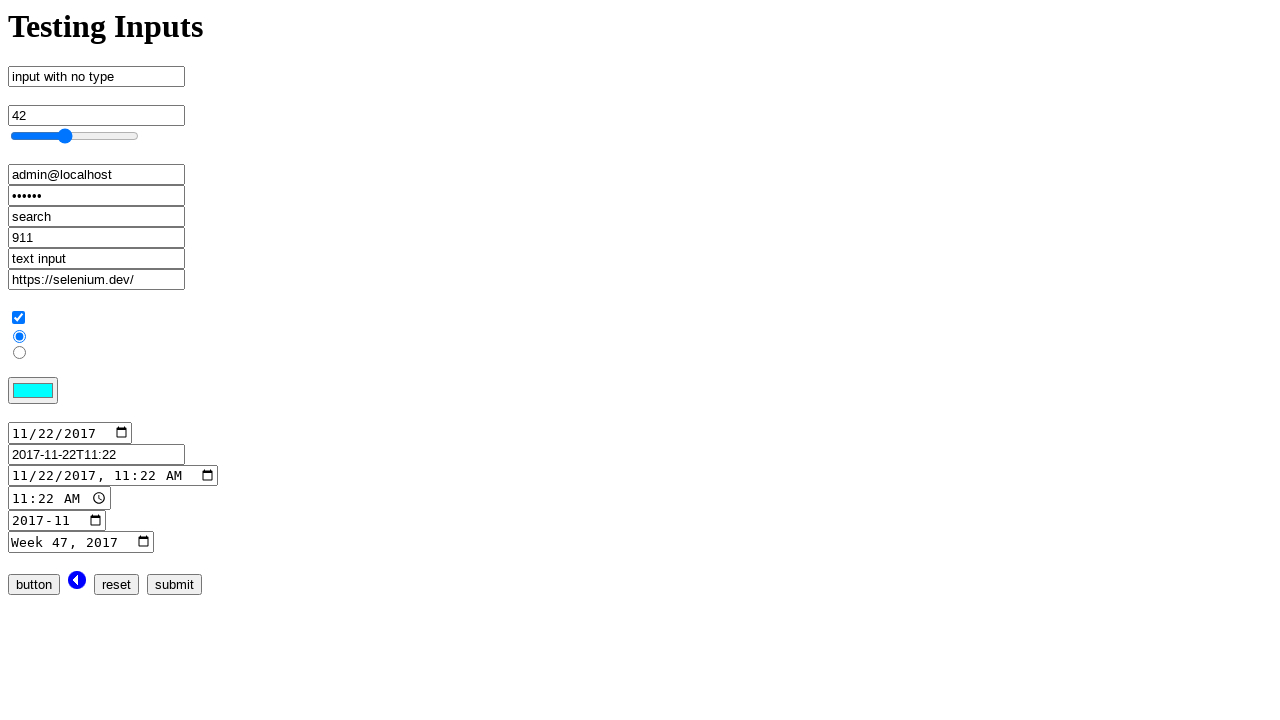

Verified element located by name 'no_type' is visible
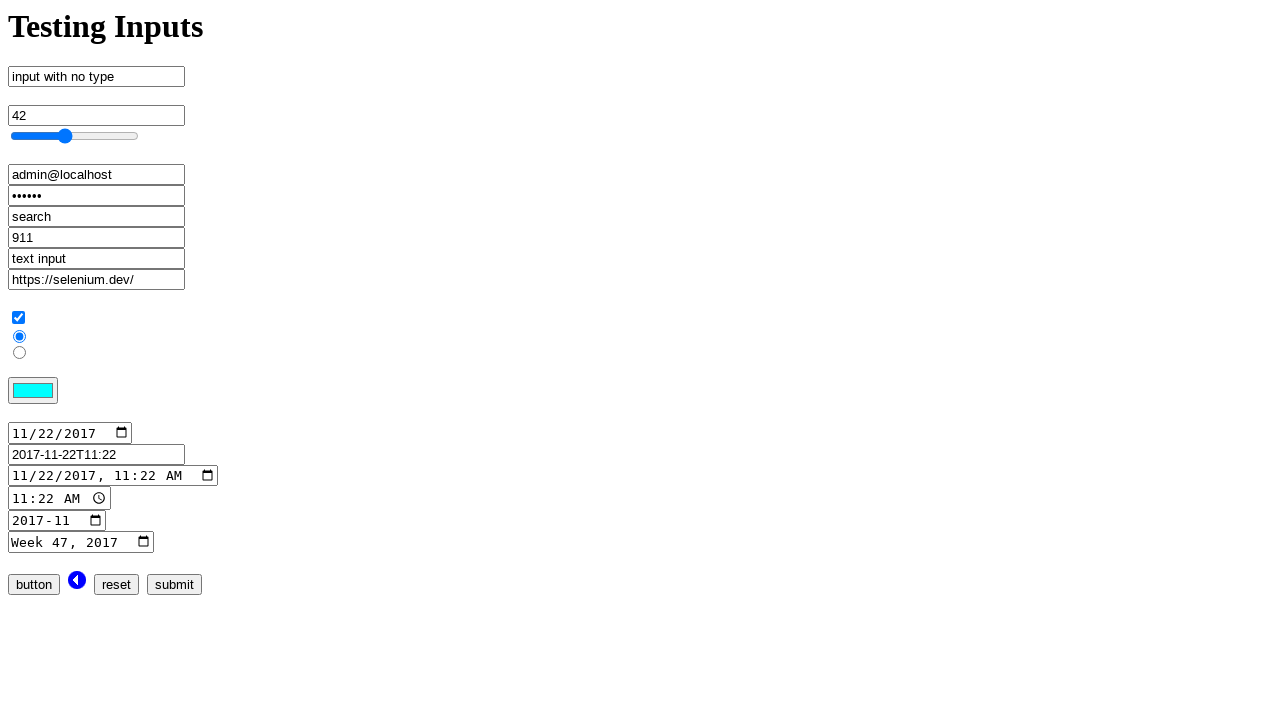

Verified element located by XPath //input[@type='checkbox'] is visible
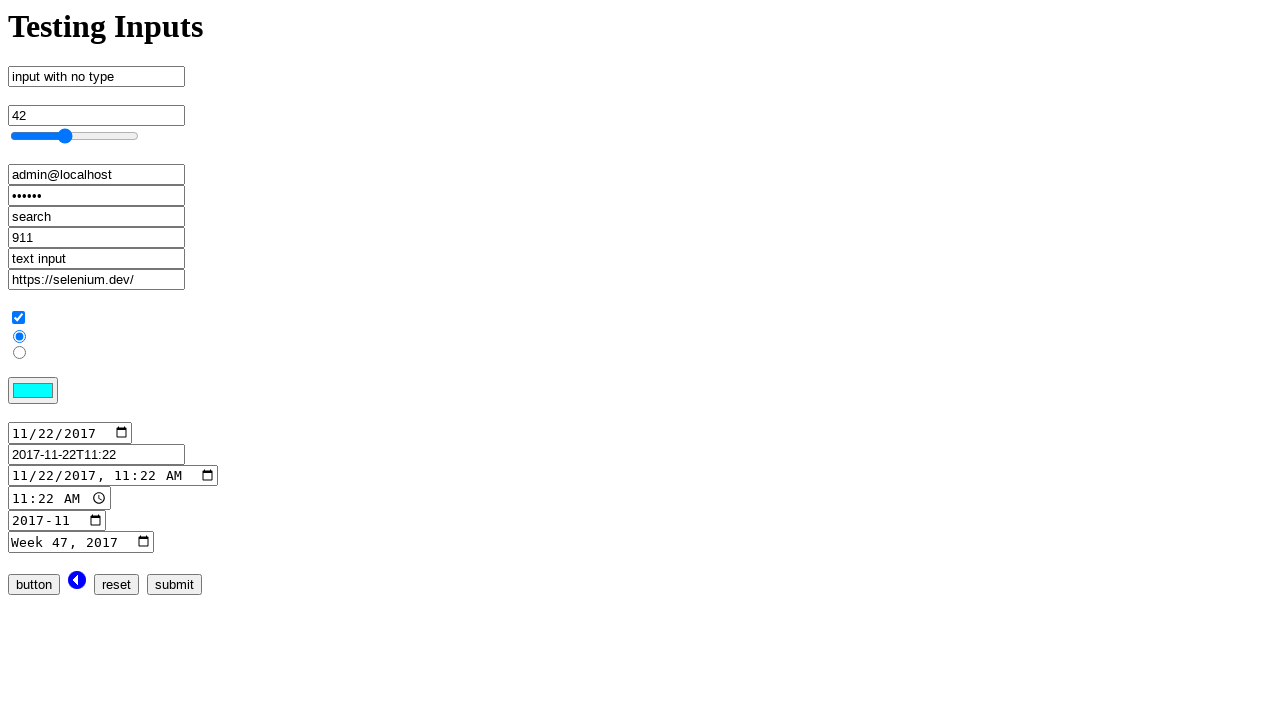

Navigated to mouse interaction page
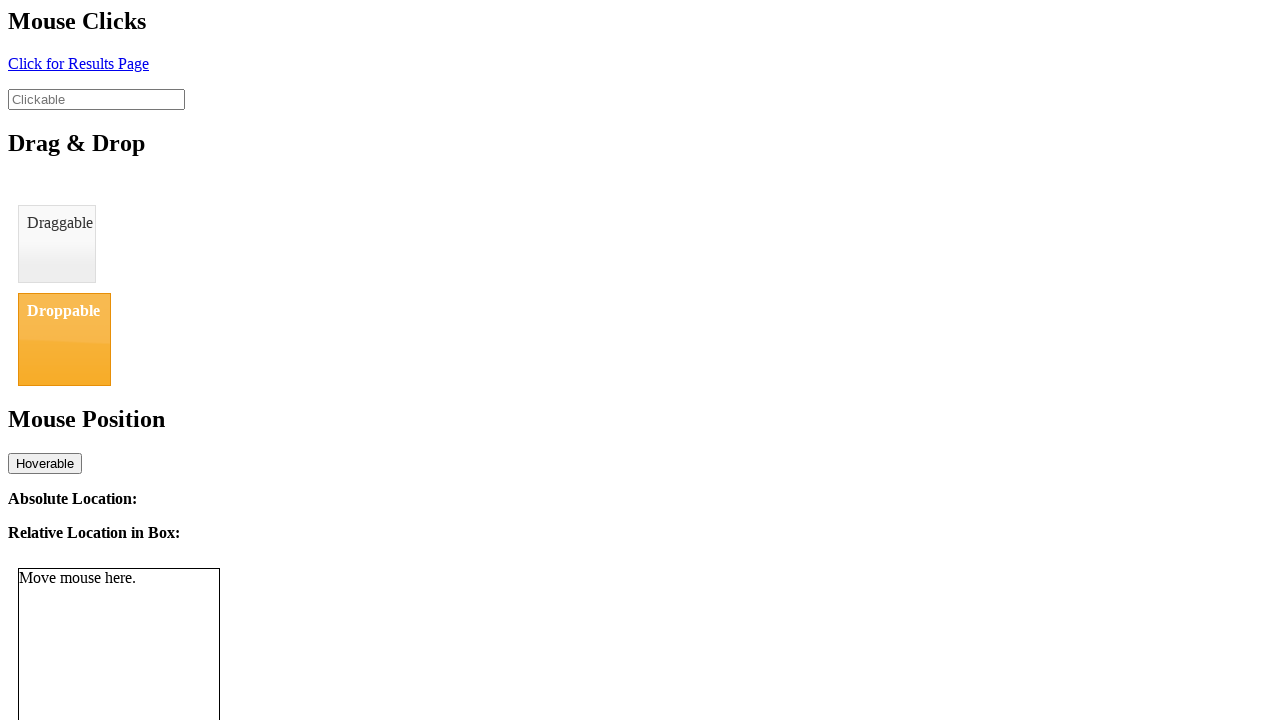

Waited for element with ID 'click' to be present
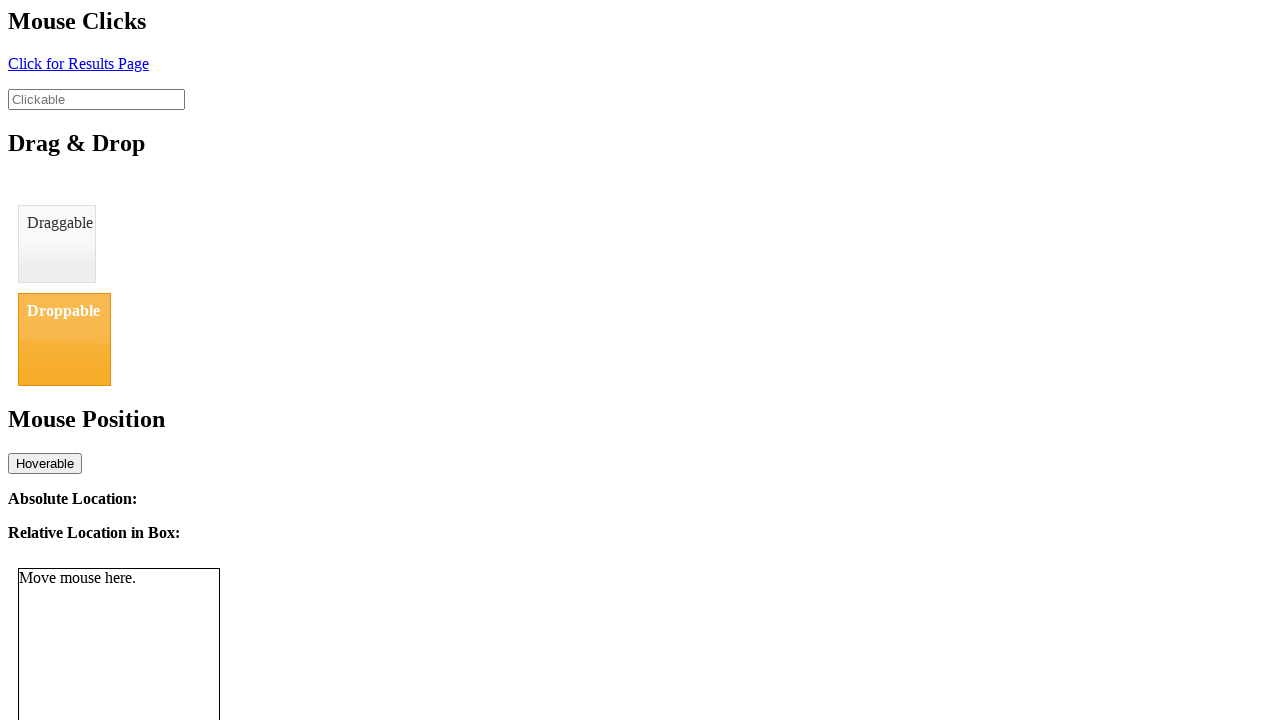

Verified element located by ID 'click' is visible
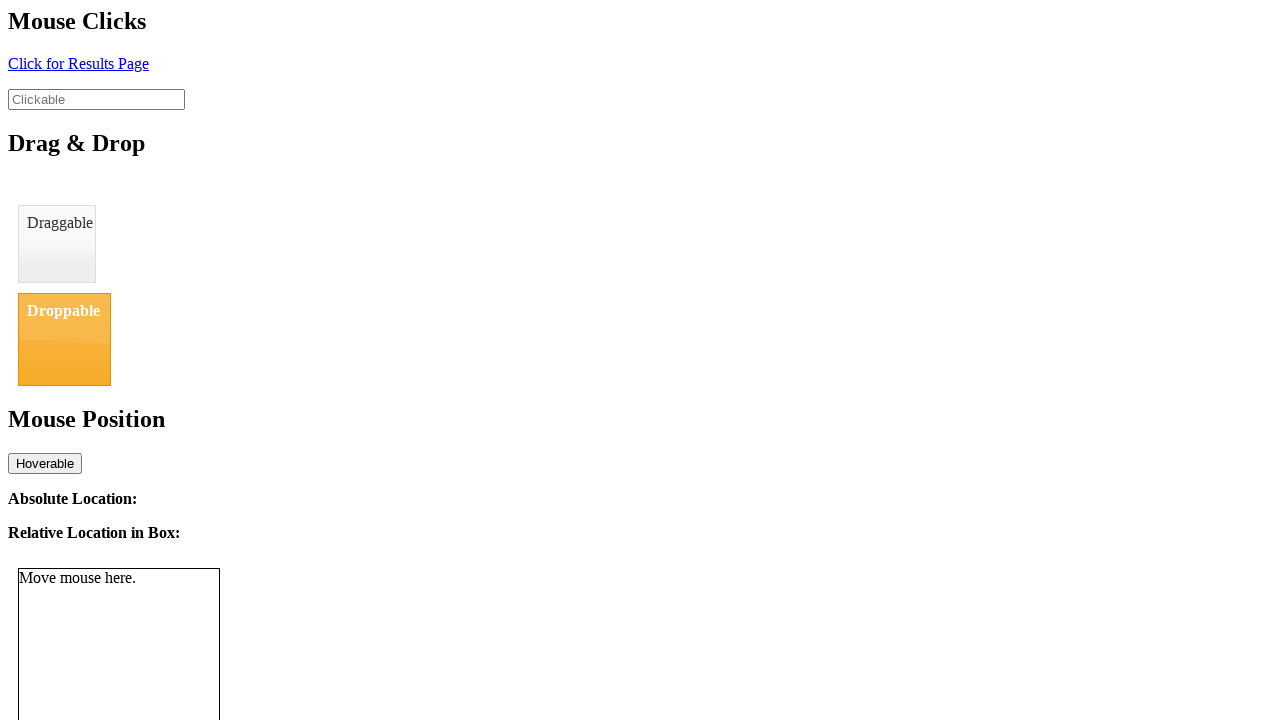

Verified element located by exact link text 'Click for Results Page' is visible
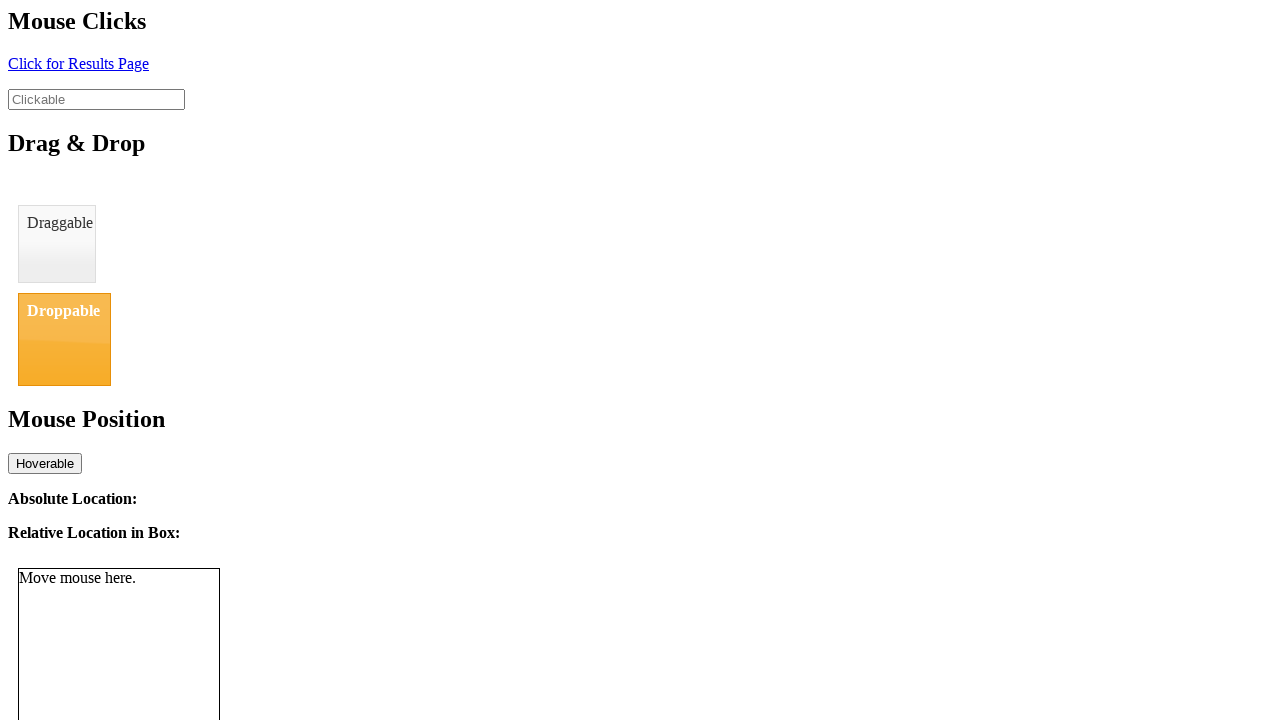

Verified element located by partial link text 'Click for Result' is visible
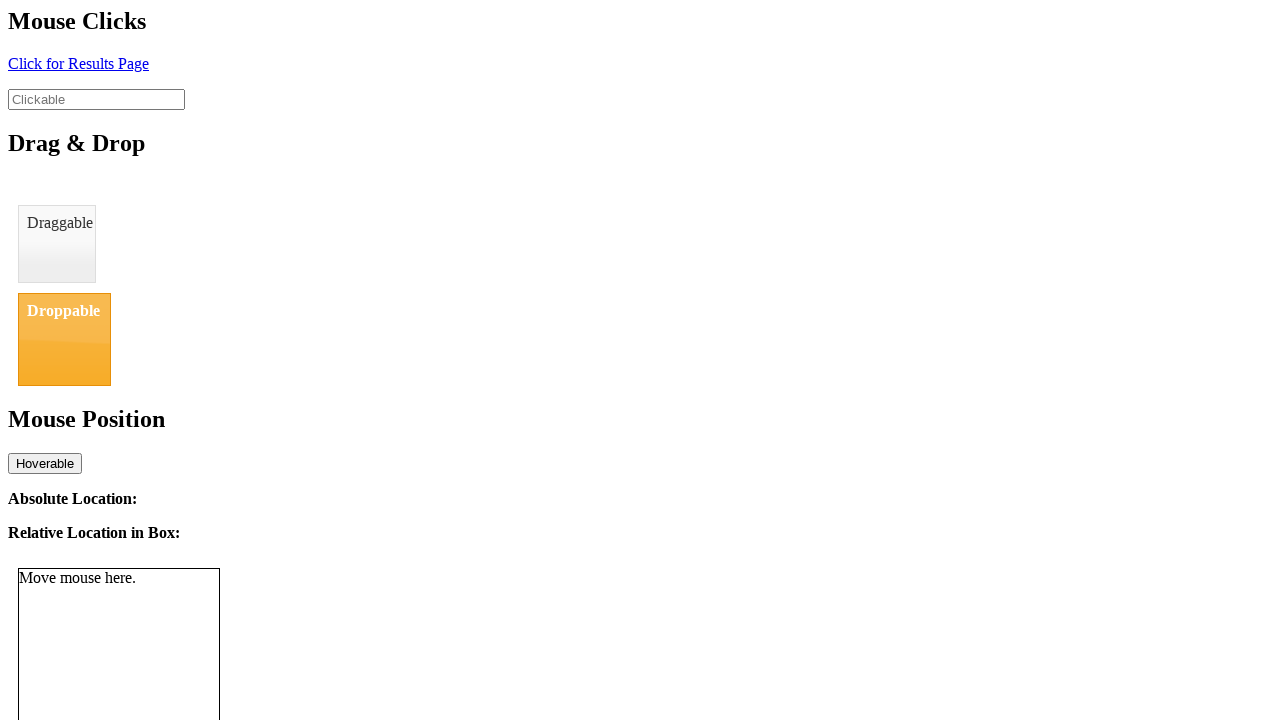

Verified element located by class 'ui-droppable' is visible
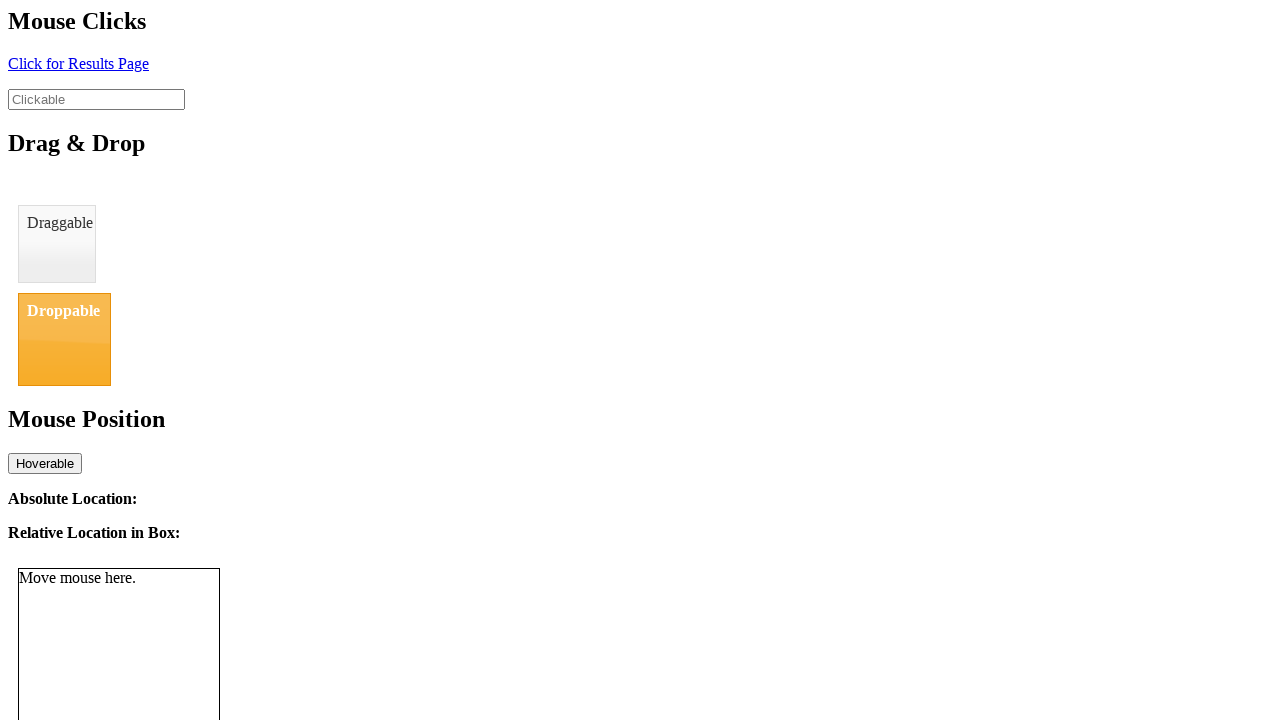

Verified element located by CSS selector '.ui-widget-header.ui-droppable' is visible
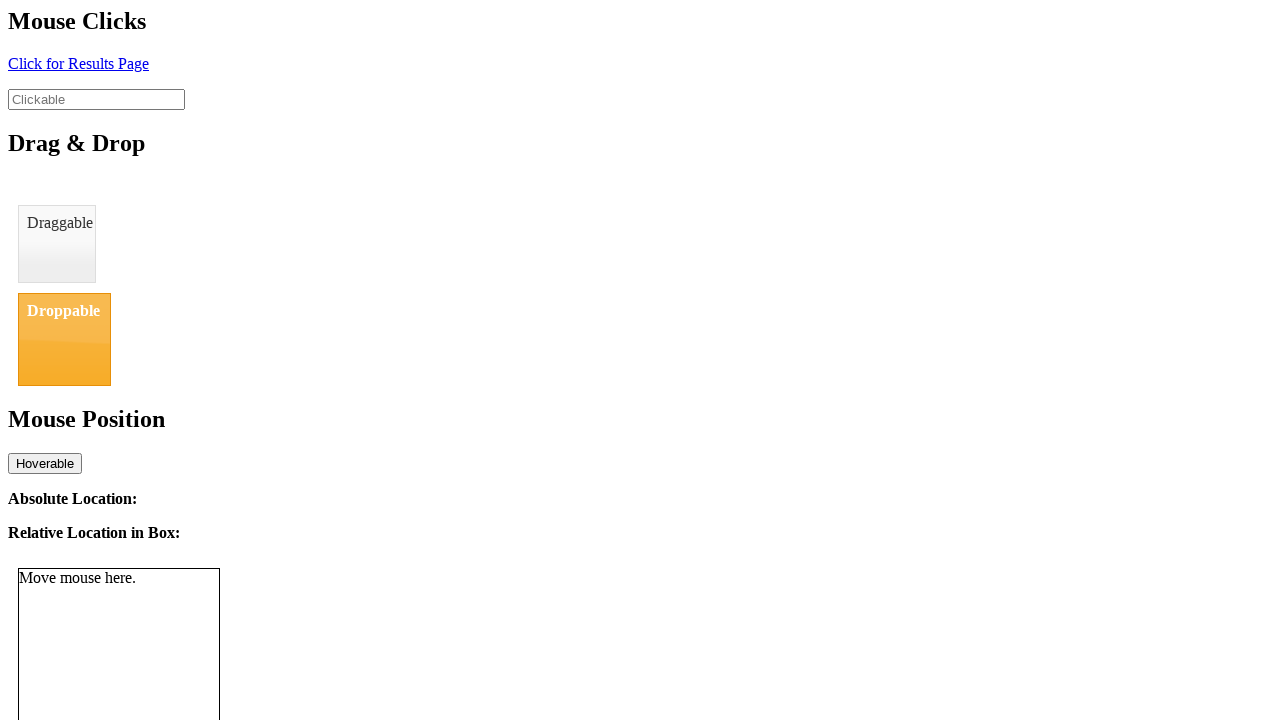

Verified first anchor tag element is visible
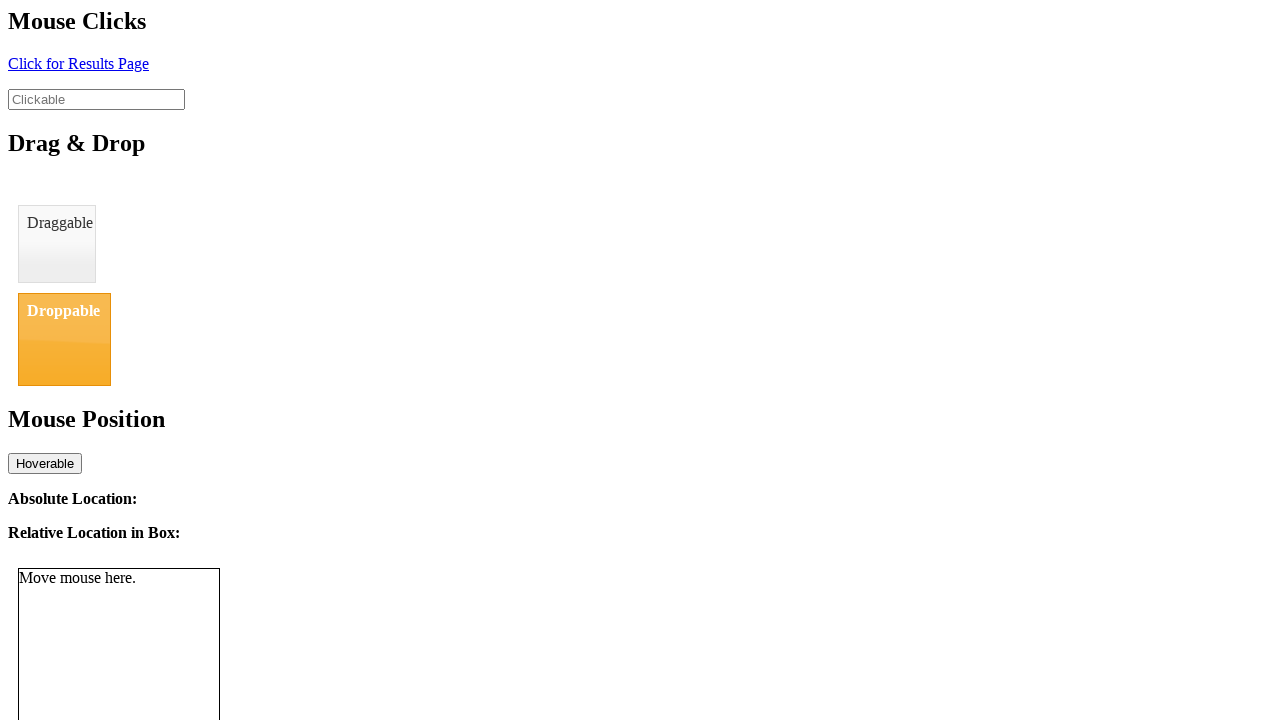

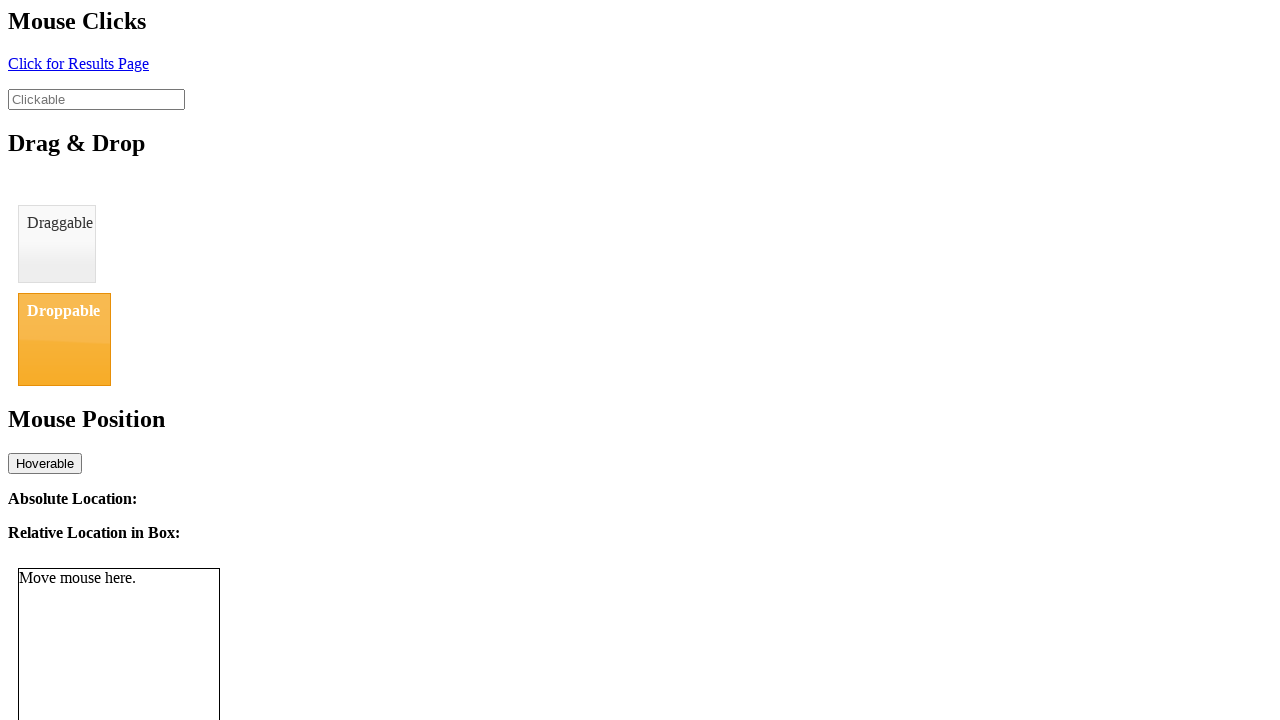